Tests checkbox functionality on a practice page by verifying initial unselected state, clicking to select a checkbox, and verifying it becomes selected. Also validates the total number of checkboxes on the page.

Starting URL: https://rahulshettyacademy.com/dropdownsPractise/

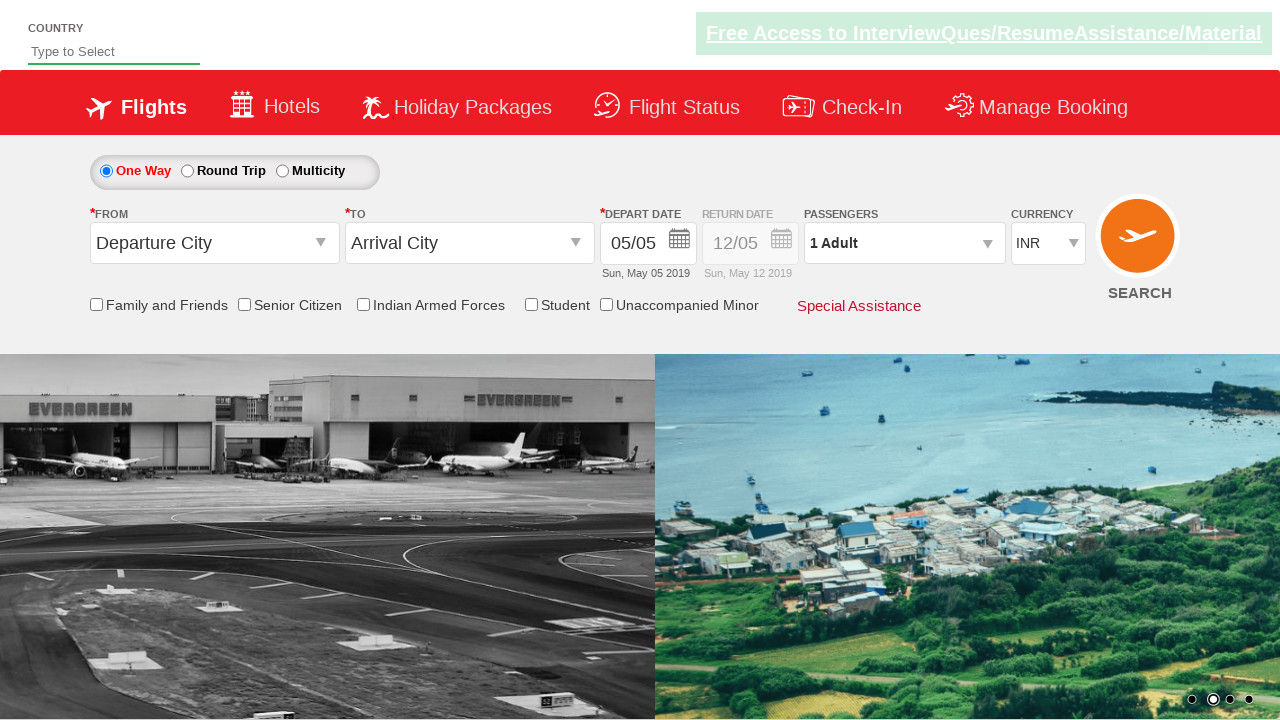

Navigated to checkbox practice page
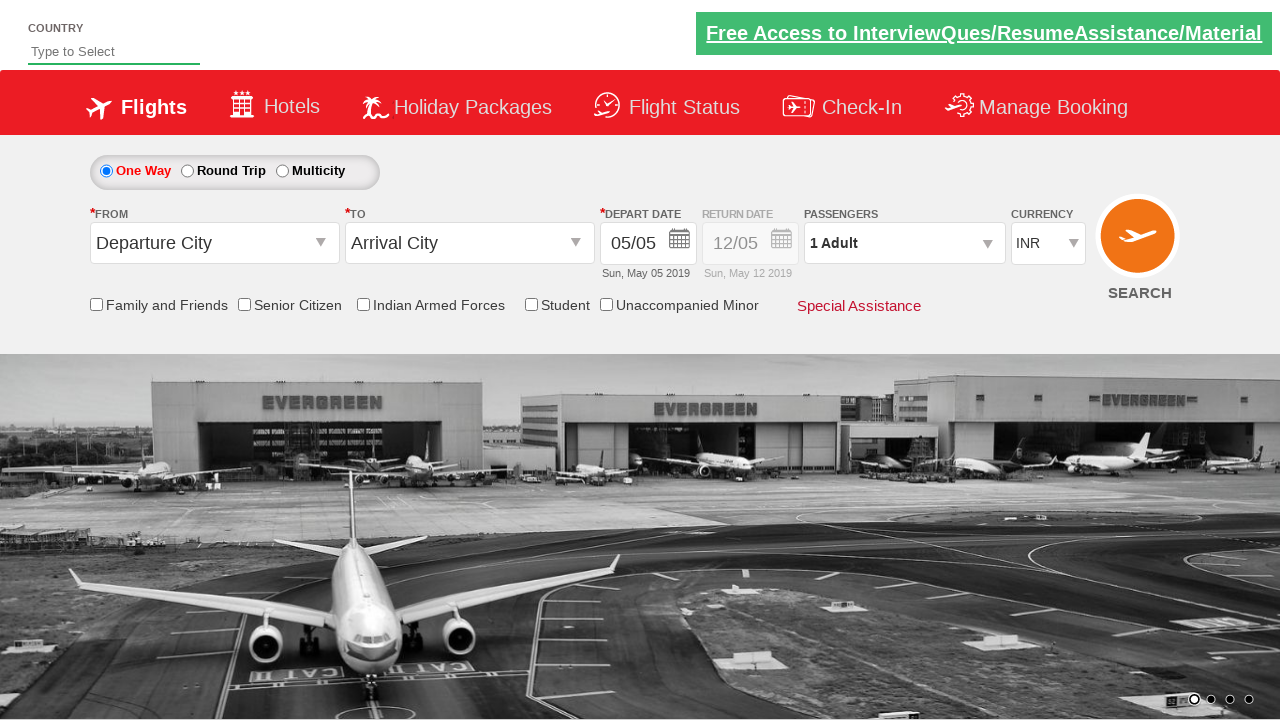

Located the friends and family checkbox
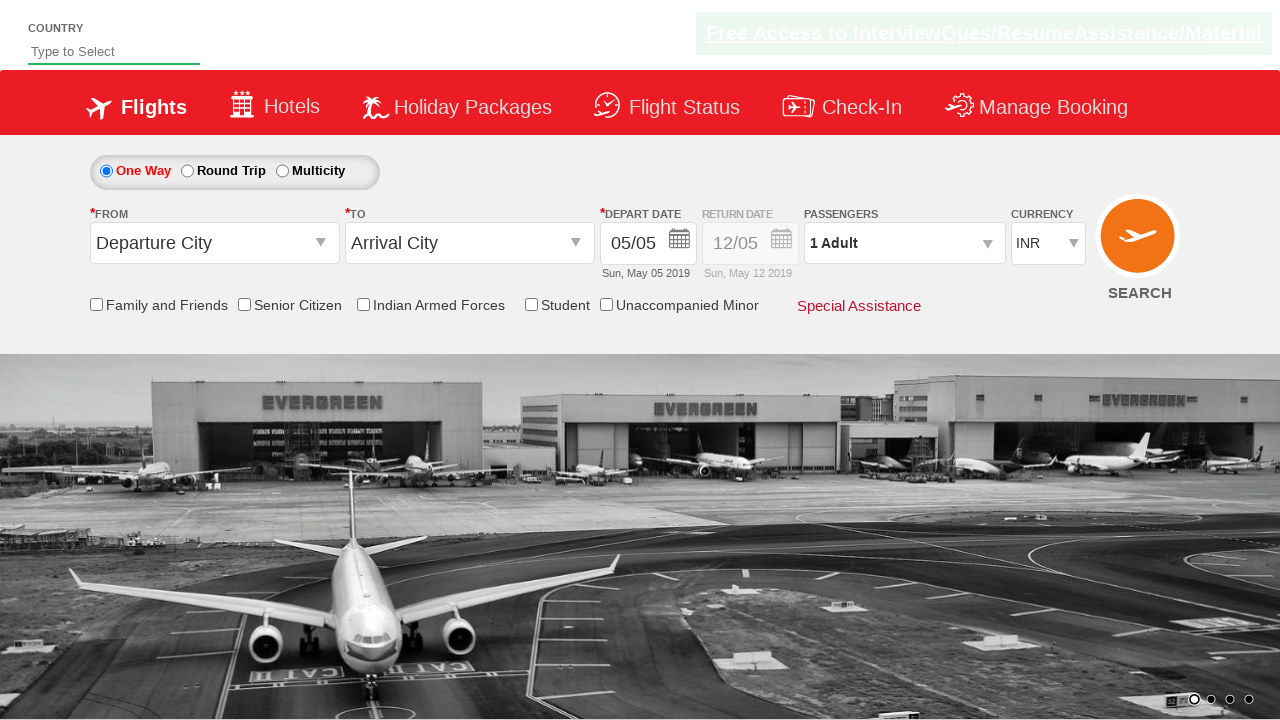

Verified checkbox is initially unselected
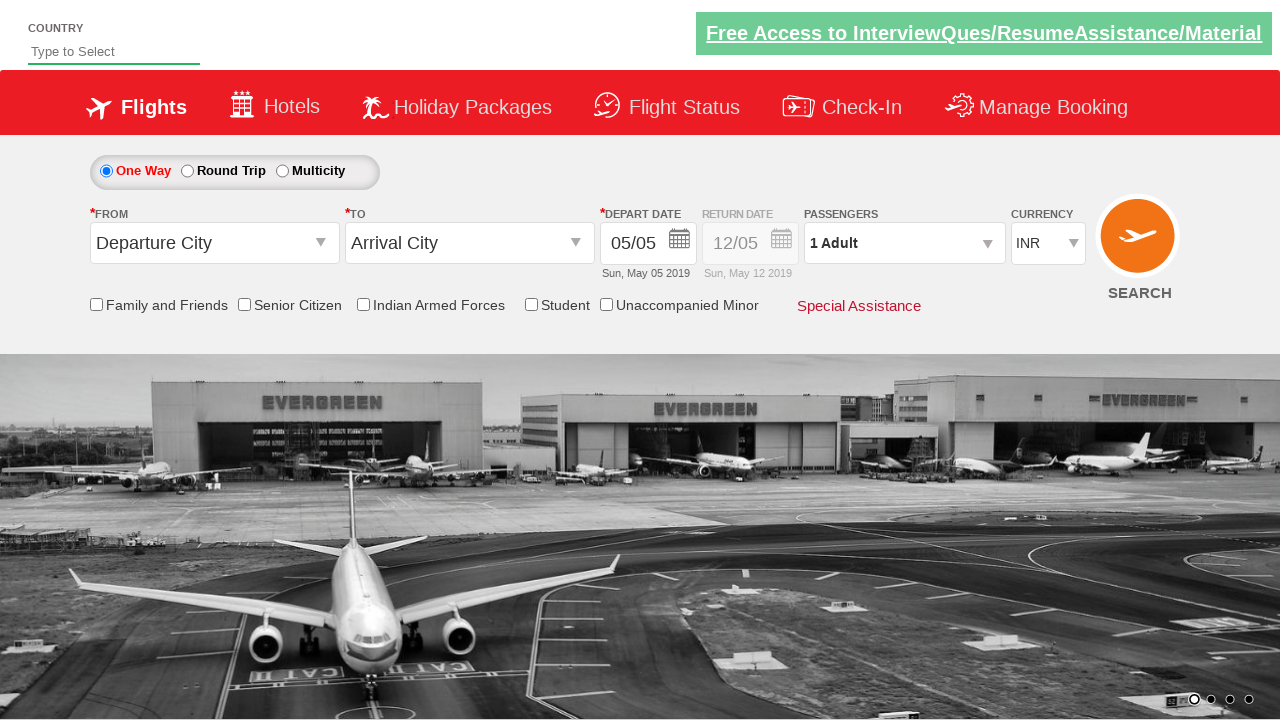

Clicked the friends and family checkbox to select it at (96, 304) on input[id*='friendsandfamily']
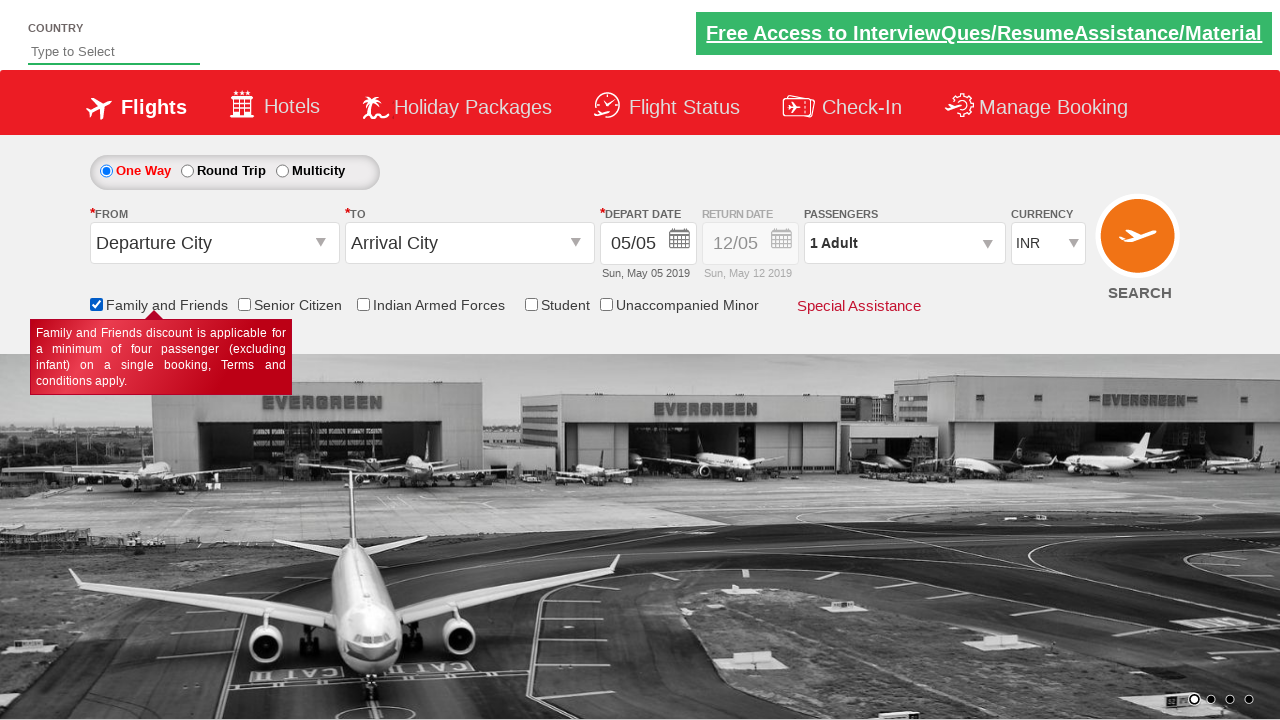

Verified checkbox is now selected
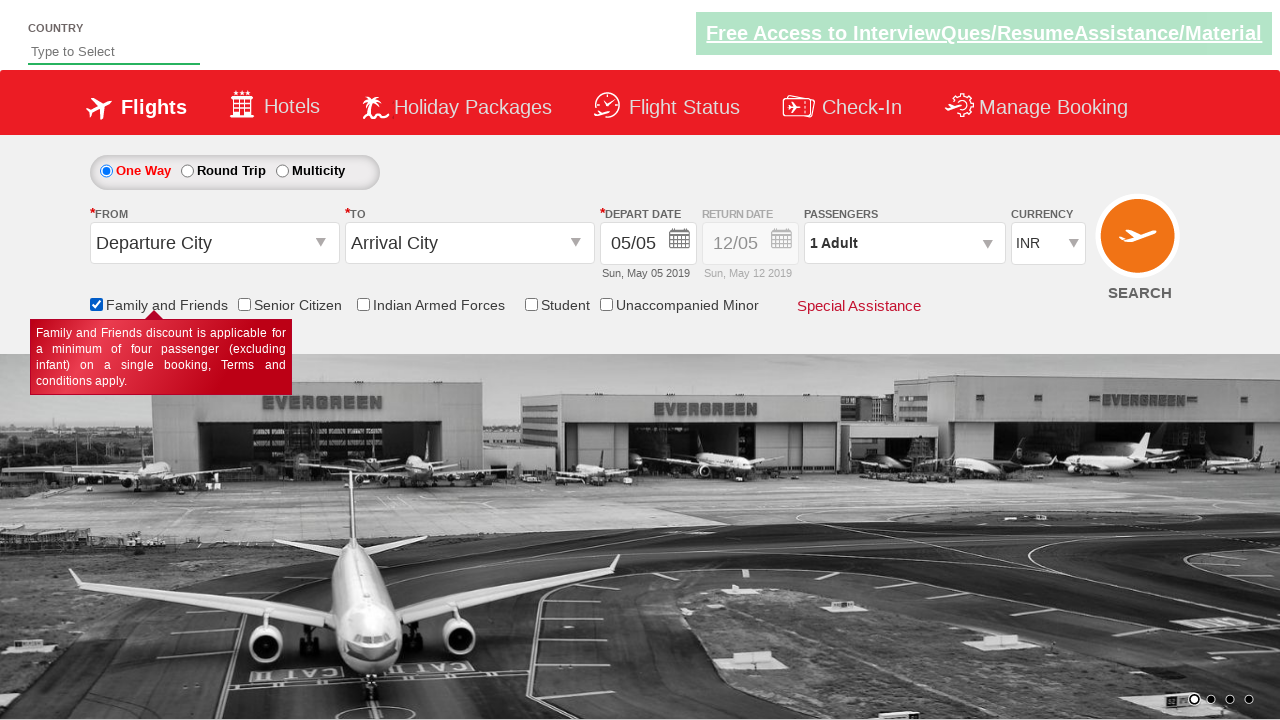

Located all checkboxes on the page
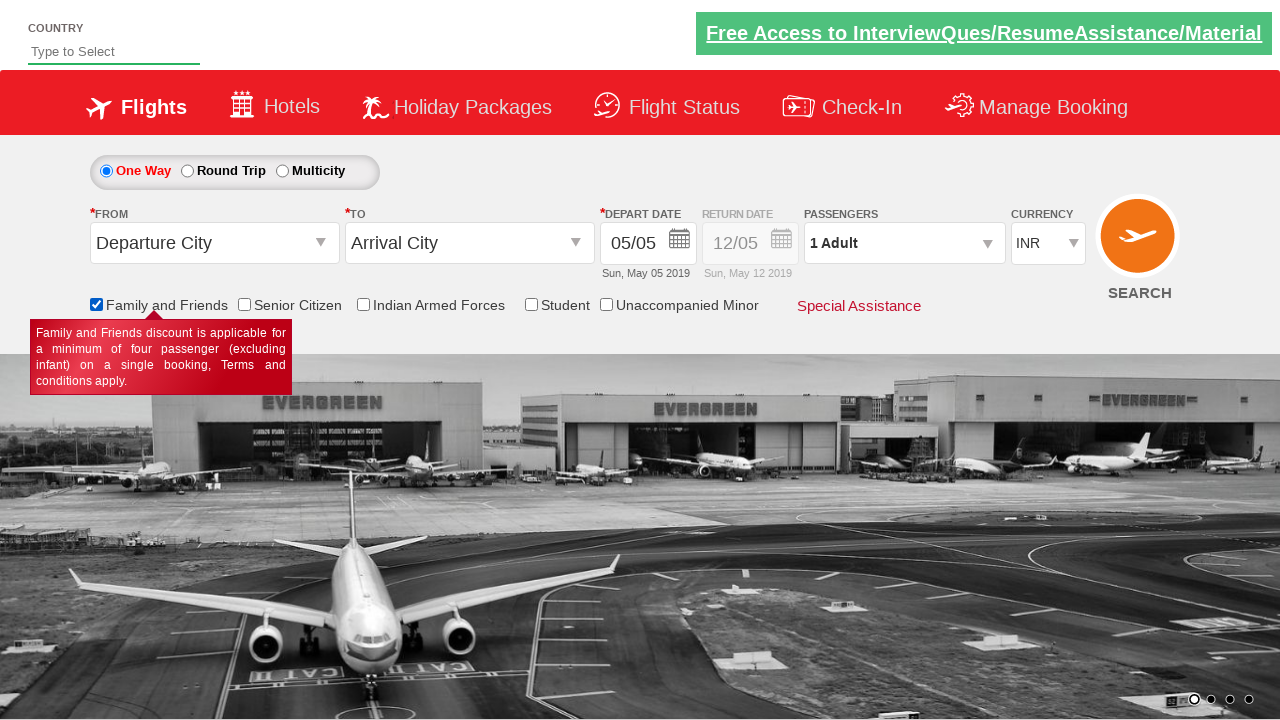

Verified total of 6 checkboxes on the page
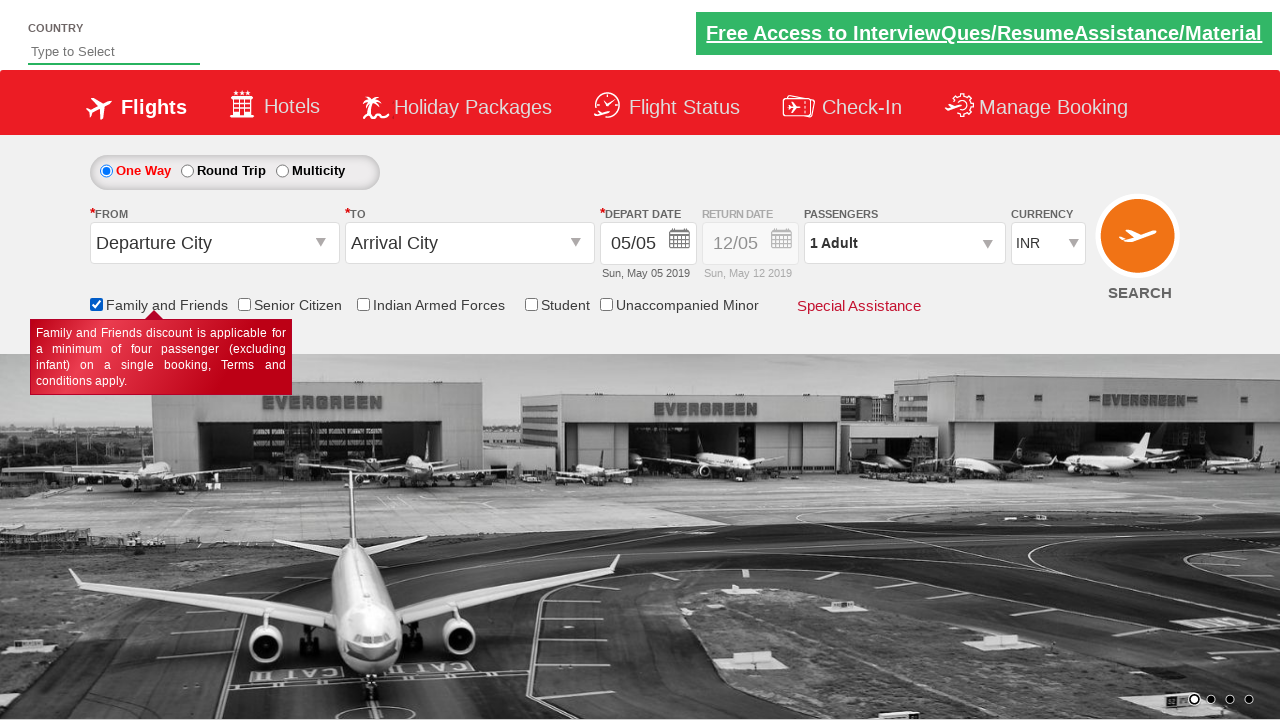

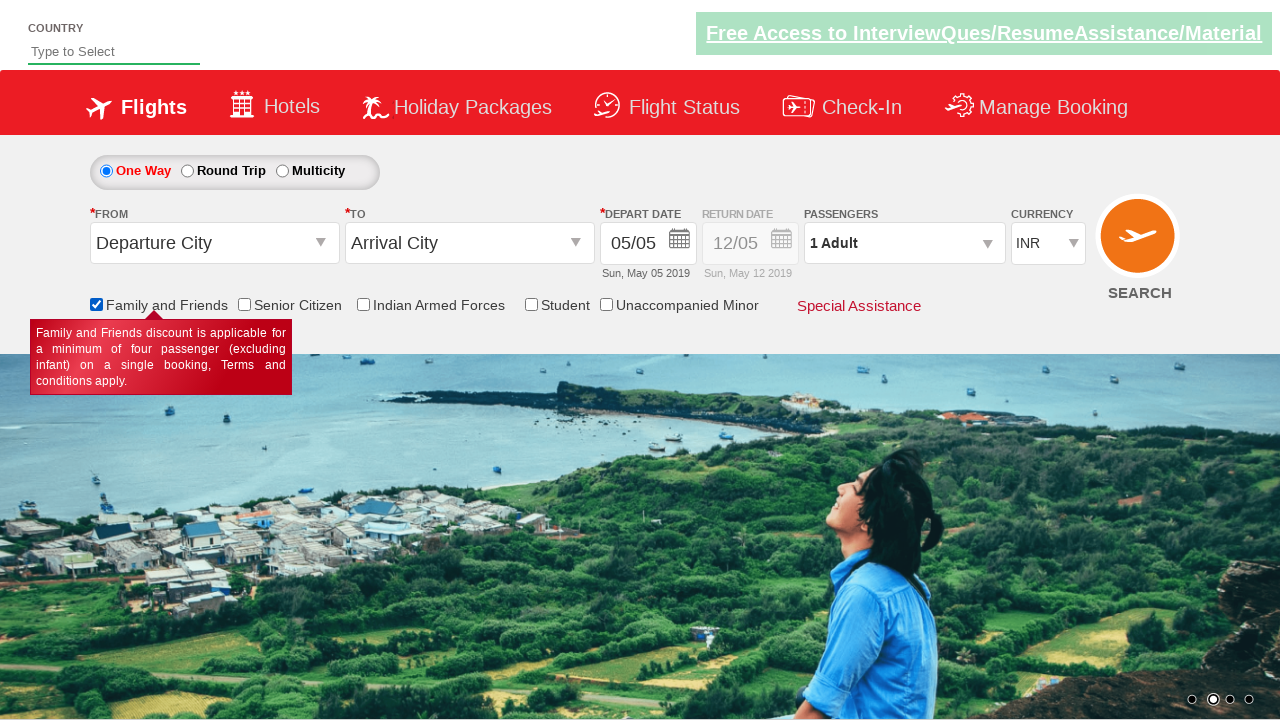